Automates playing the 2048 game by sending random arrow key movements to merge tiles

Starting URL: https://play2048.co/

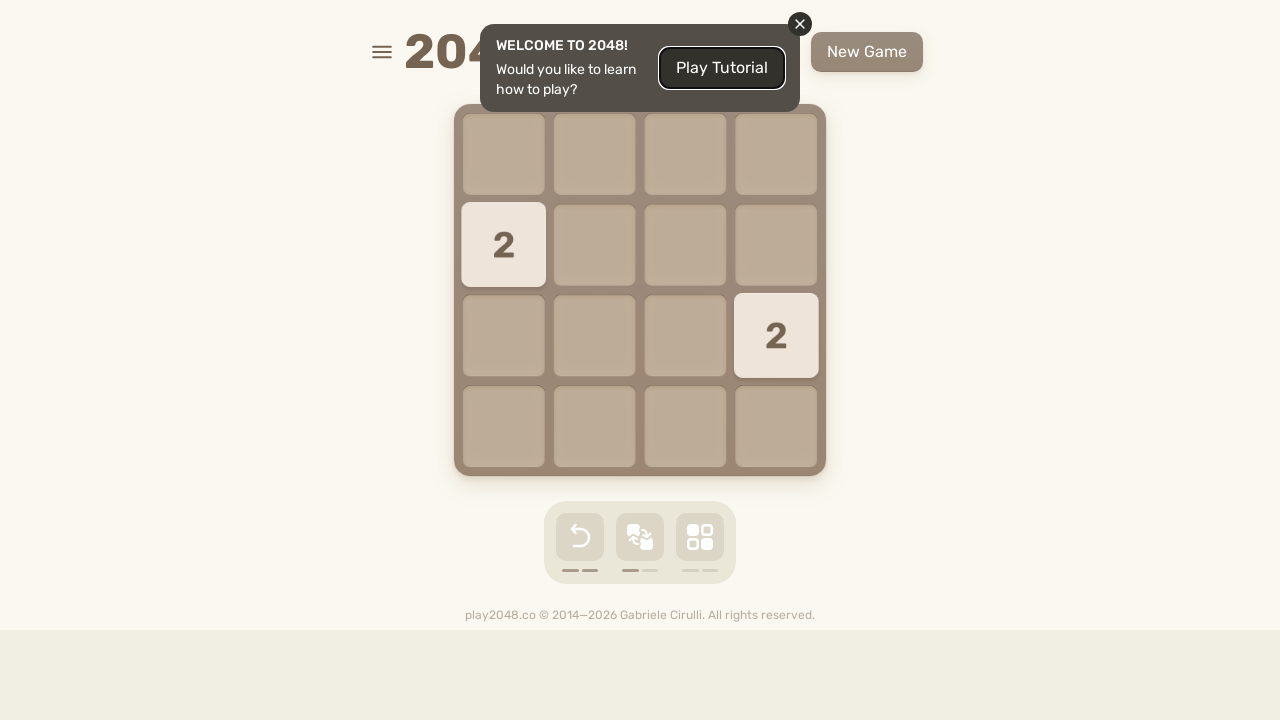

Waited for page to load (networkidle)
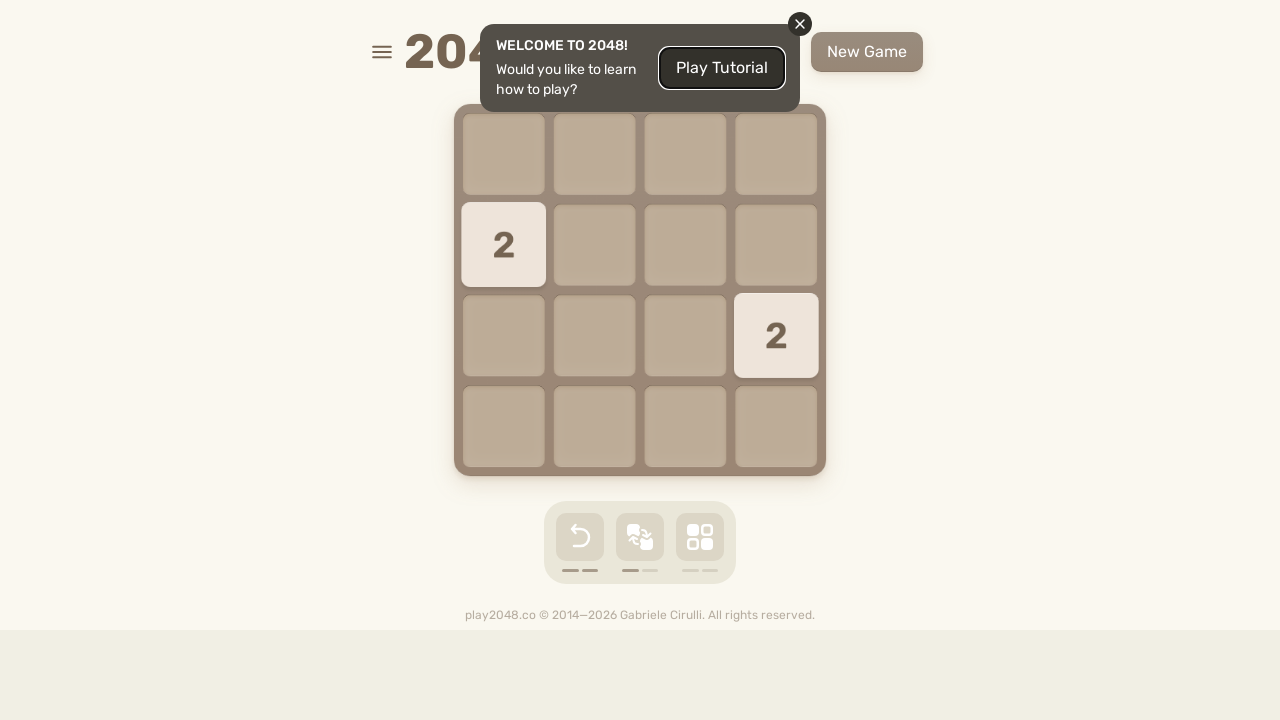

Pressed ArrowLeft key to make a move
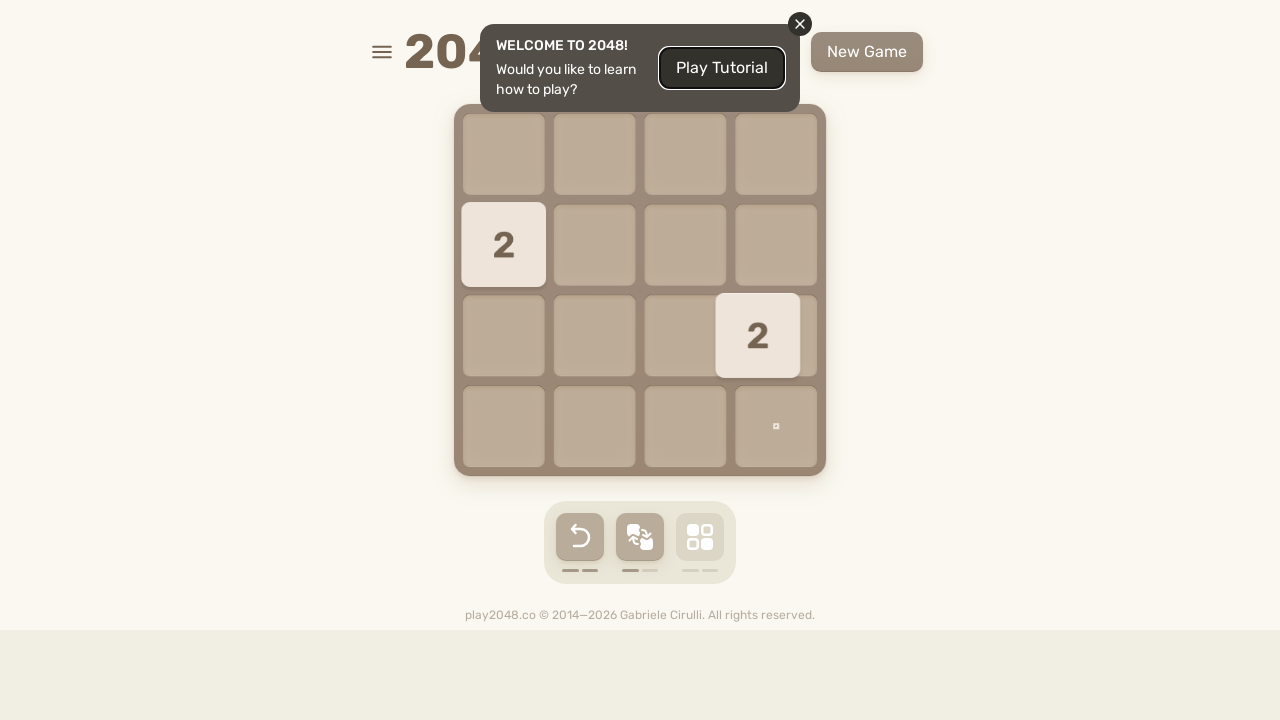

Pressed ArrowRight key to make a move
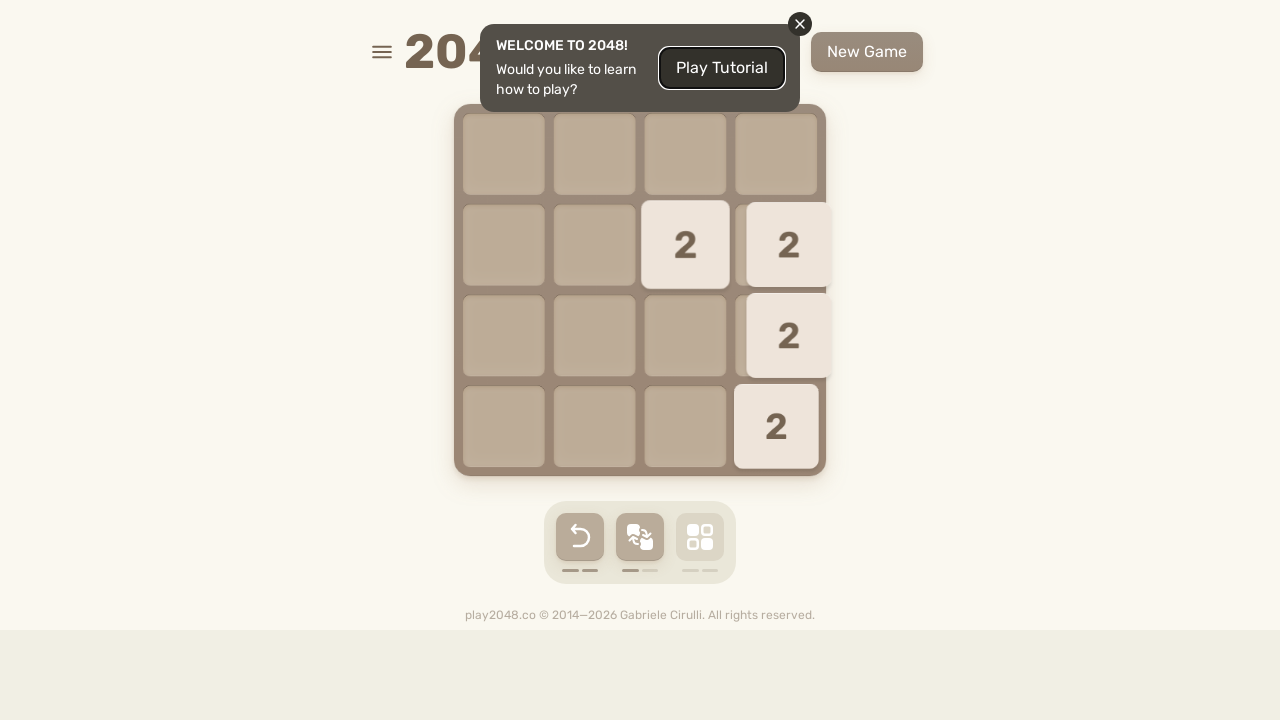

Pressed ArrowLeft key to make a move
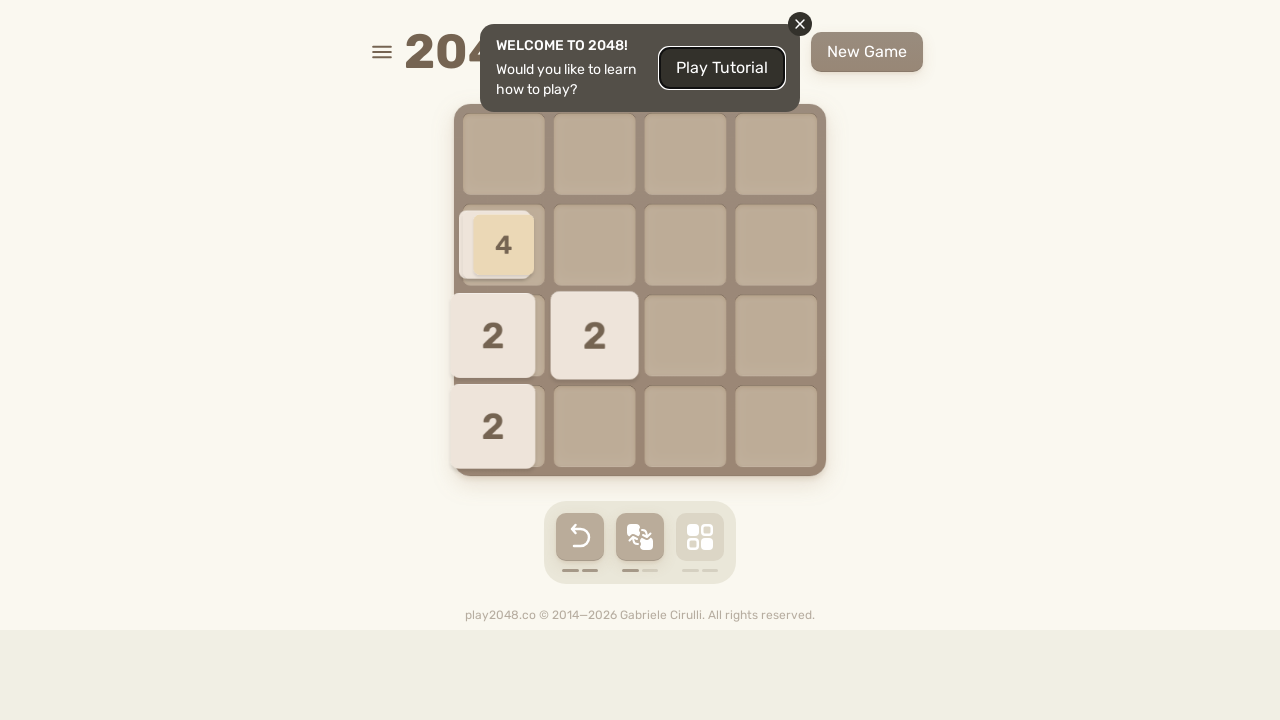

Pressed ArrowRight key to make a move
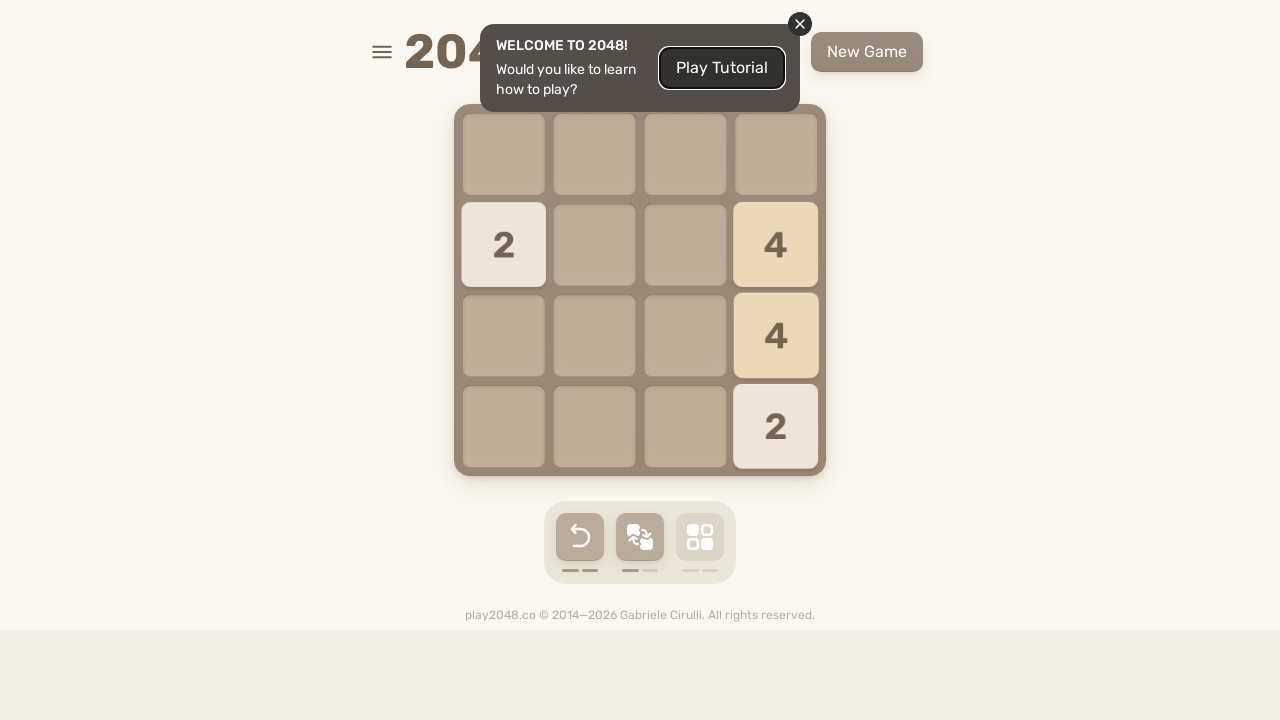

Pressed ArrowDown key to make a move
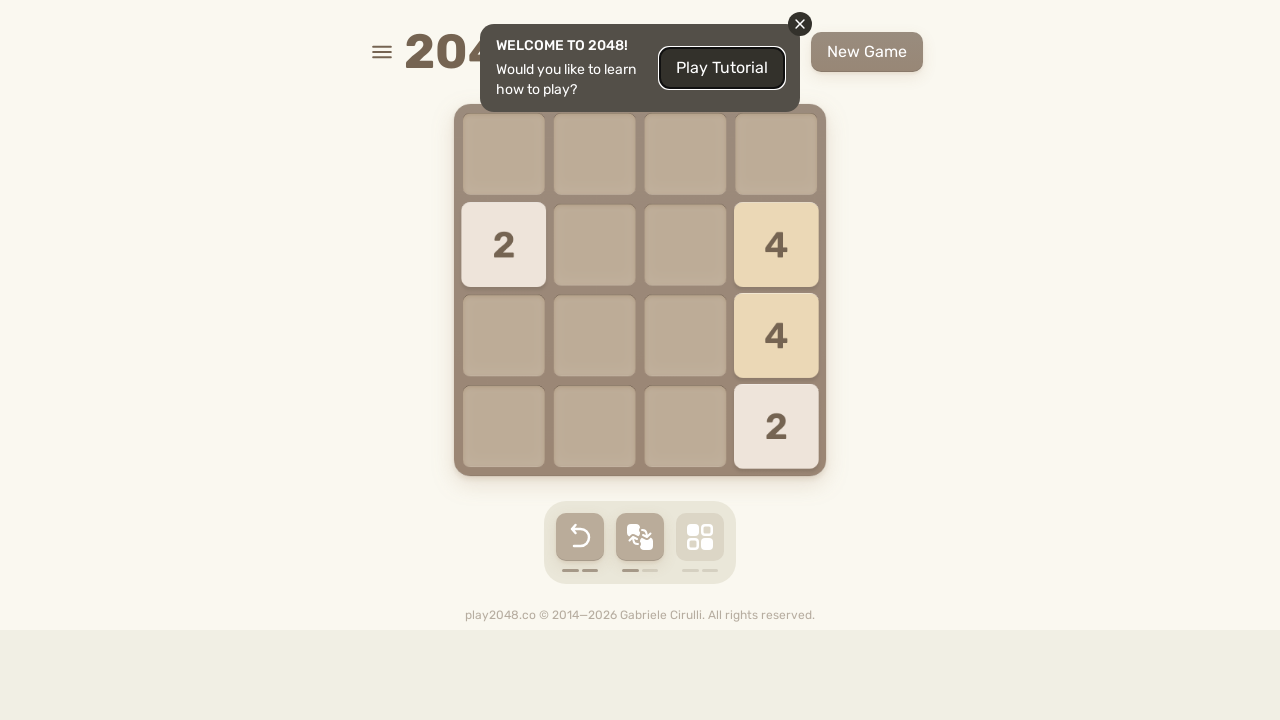

Pressed ArrowLeft key to make a move
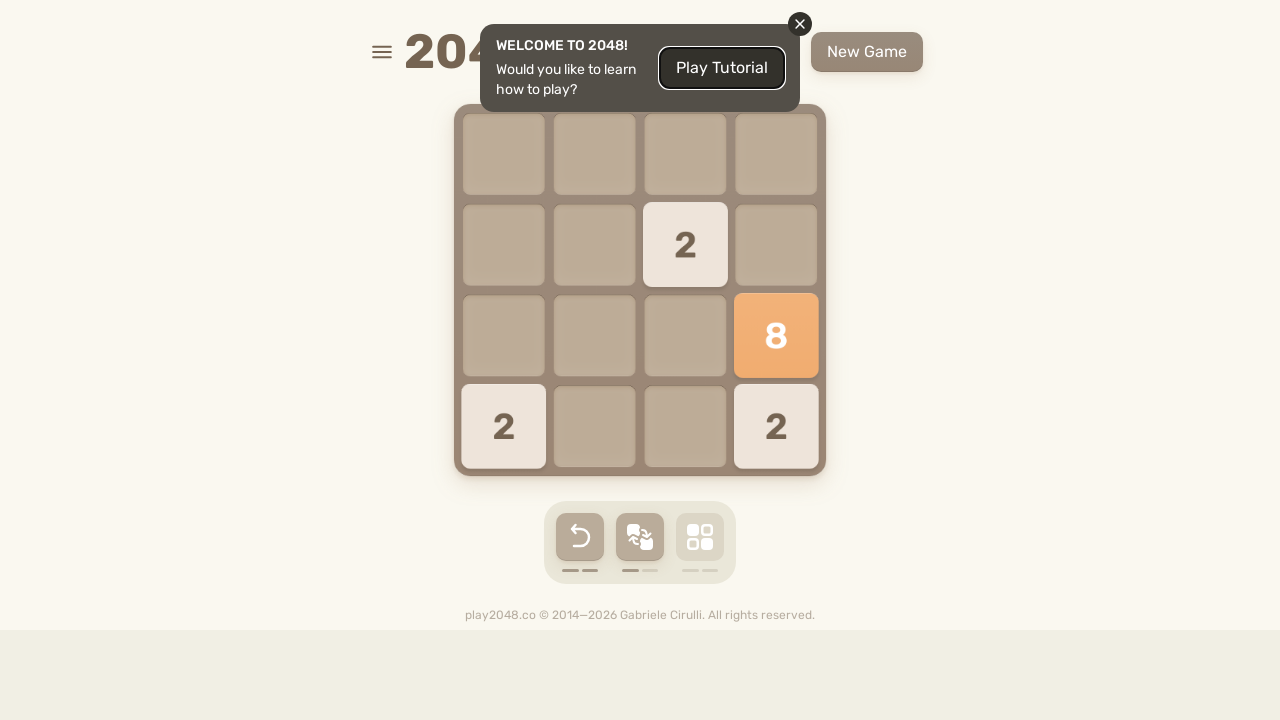

Pressed ArrowLeft key to make a move
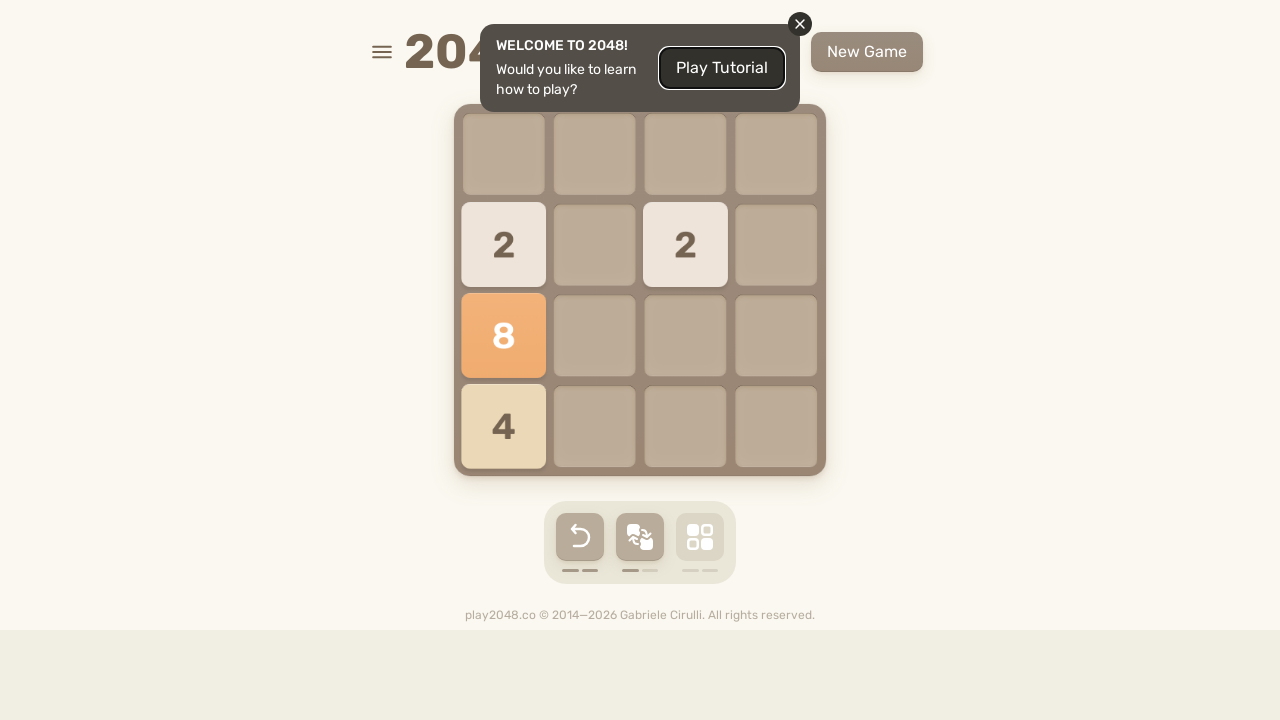

Pressed ArrowRight key to make a move
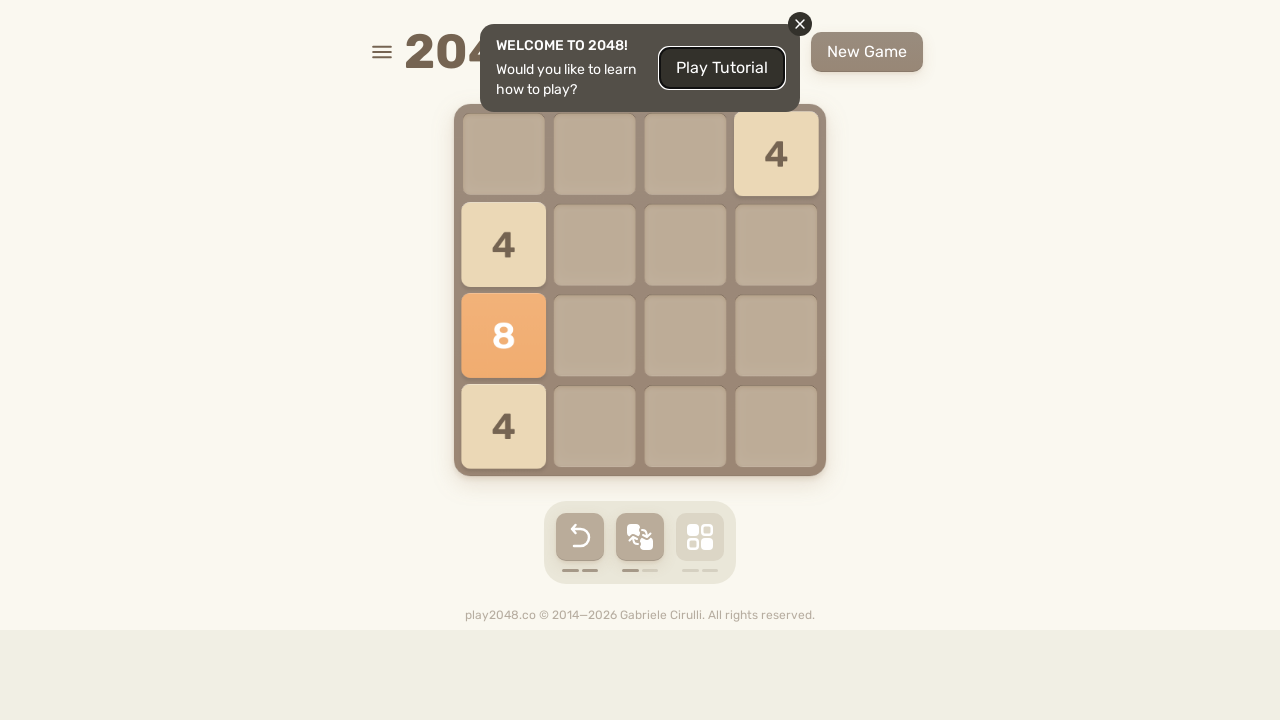

Pressed ArrowLeft key to make a move
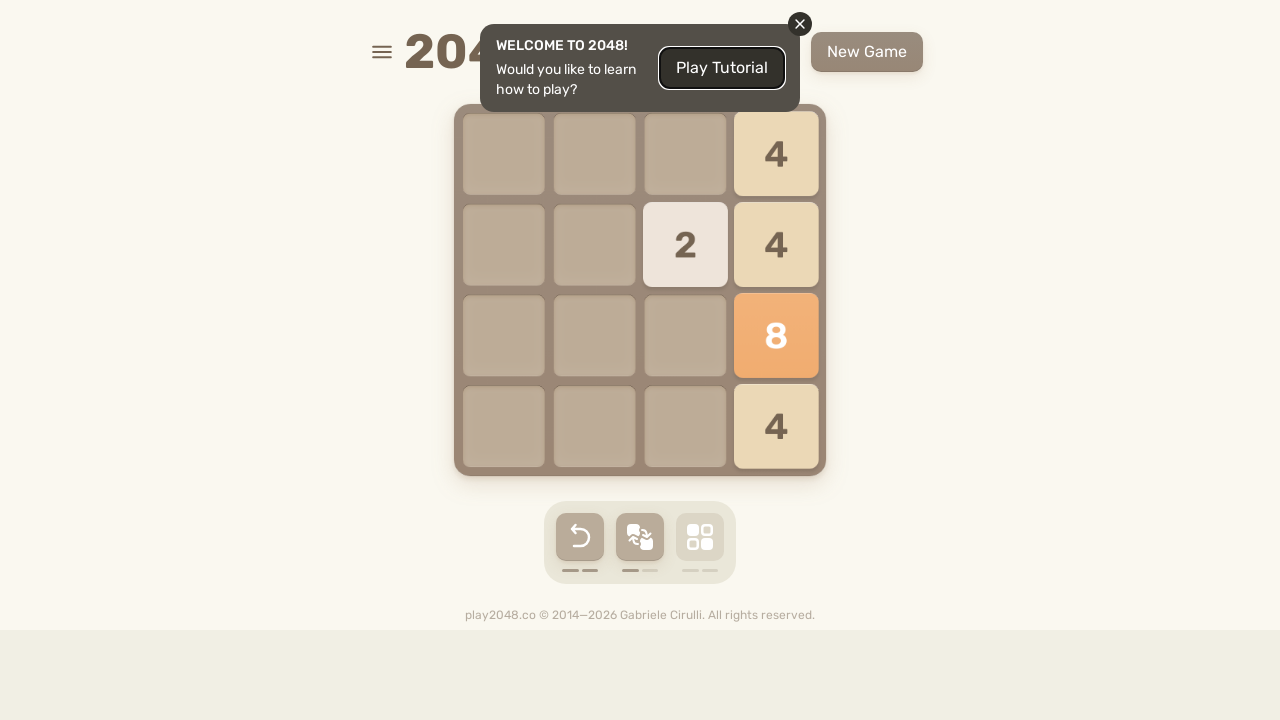

Pressed ArrowRight key to make a move
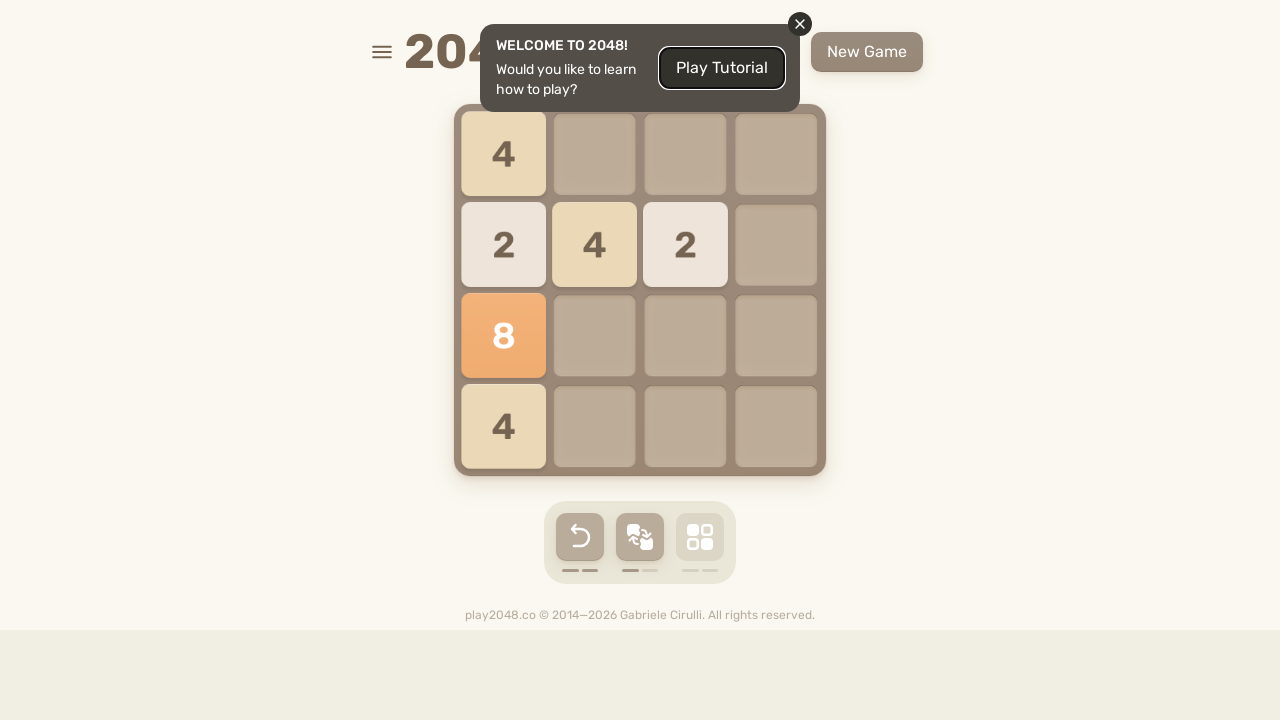

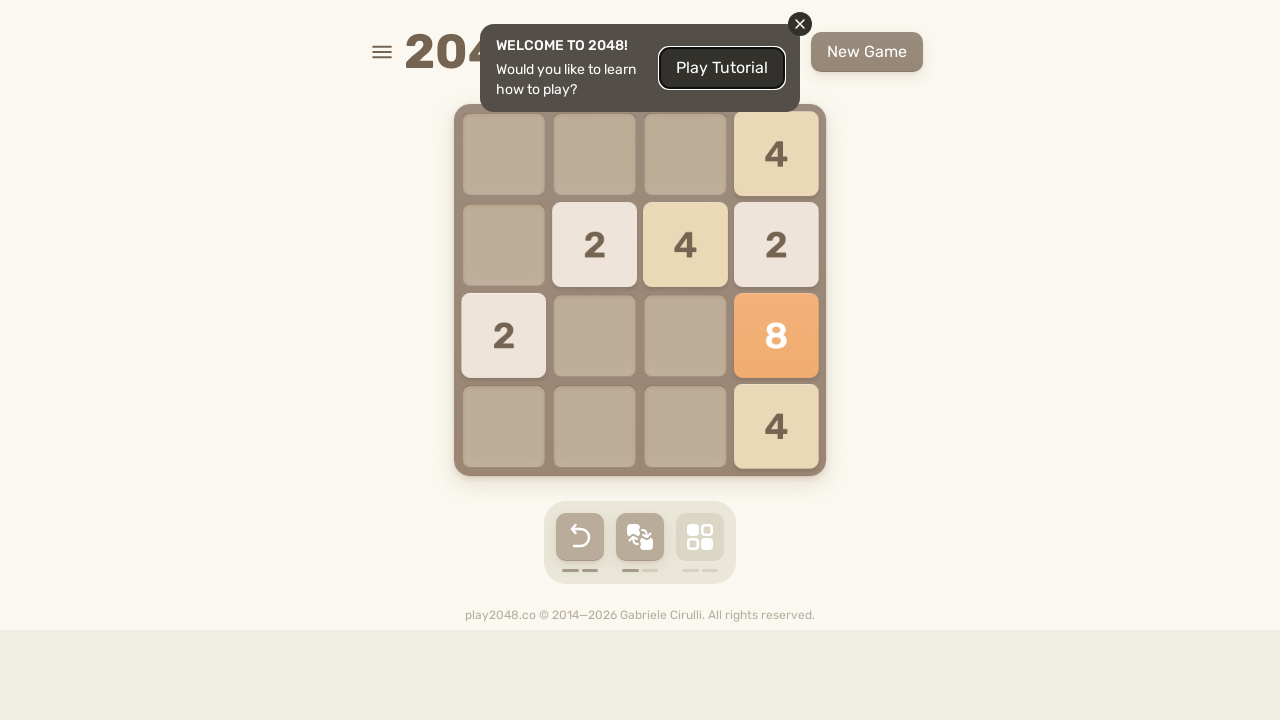